Tests keyboard key press functionality by sending Space and Left arrow keys to an element and verifying the displayed result text matches the expected key pressed.

Starting URL: http://the-internet.herokuapp.com/key_presses

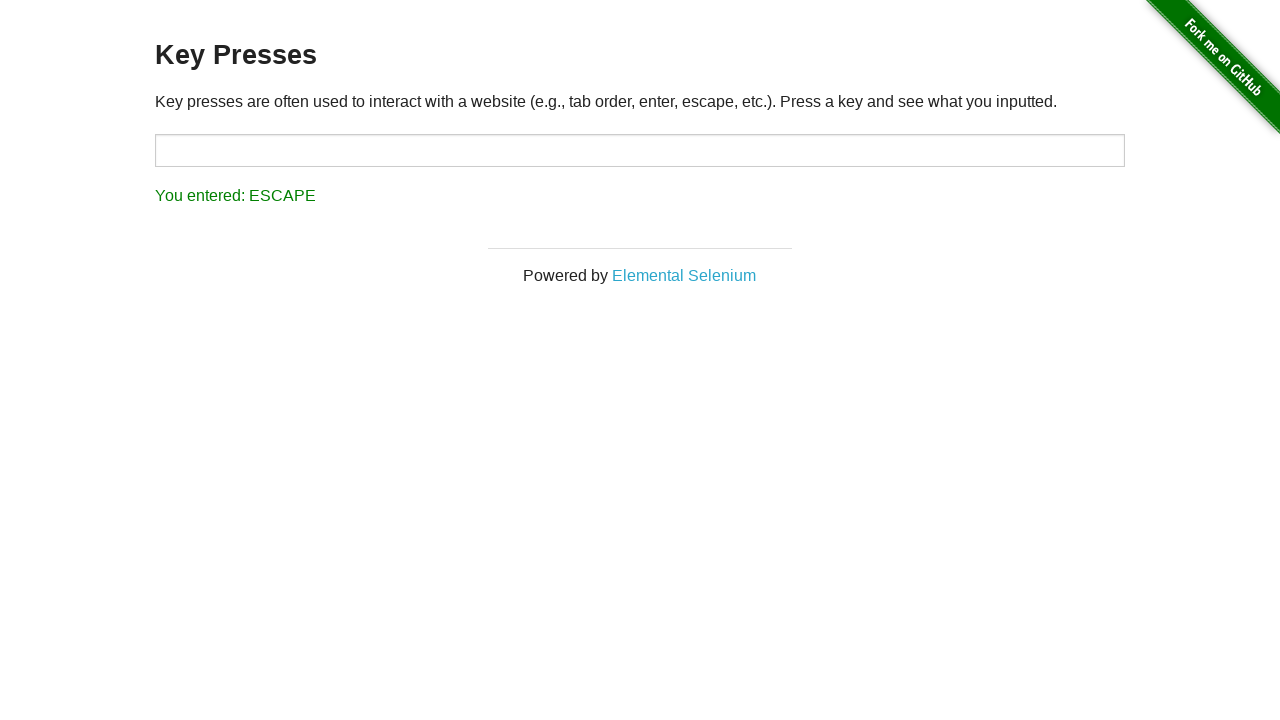

Pressed Space key on target element on #target
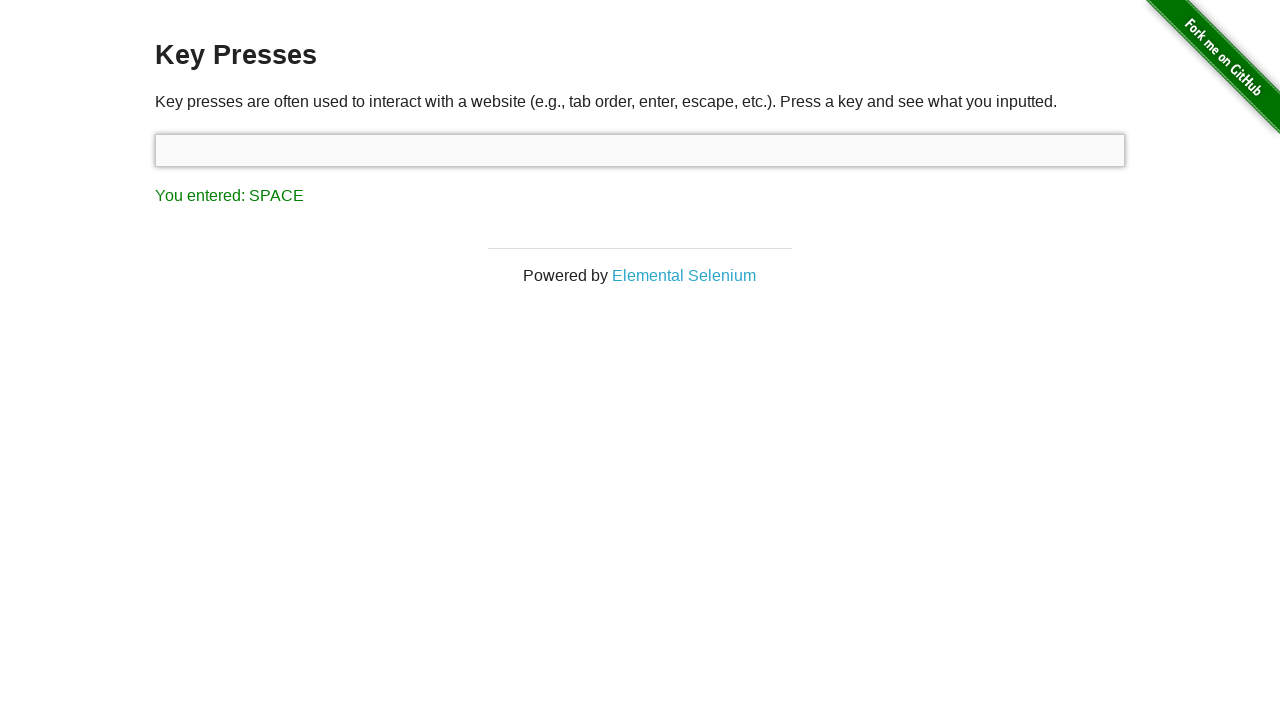

Result element loaded after Space key press
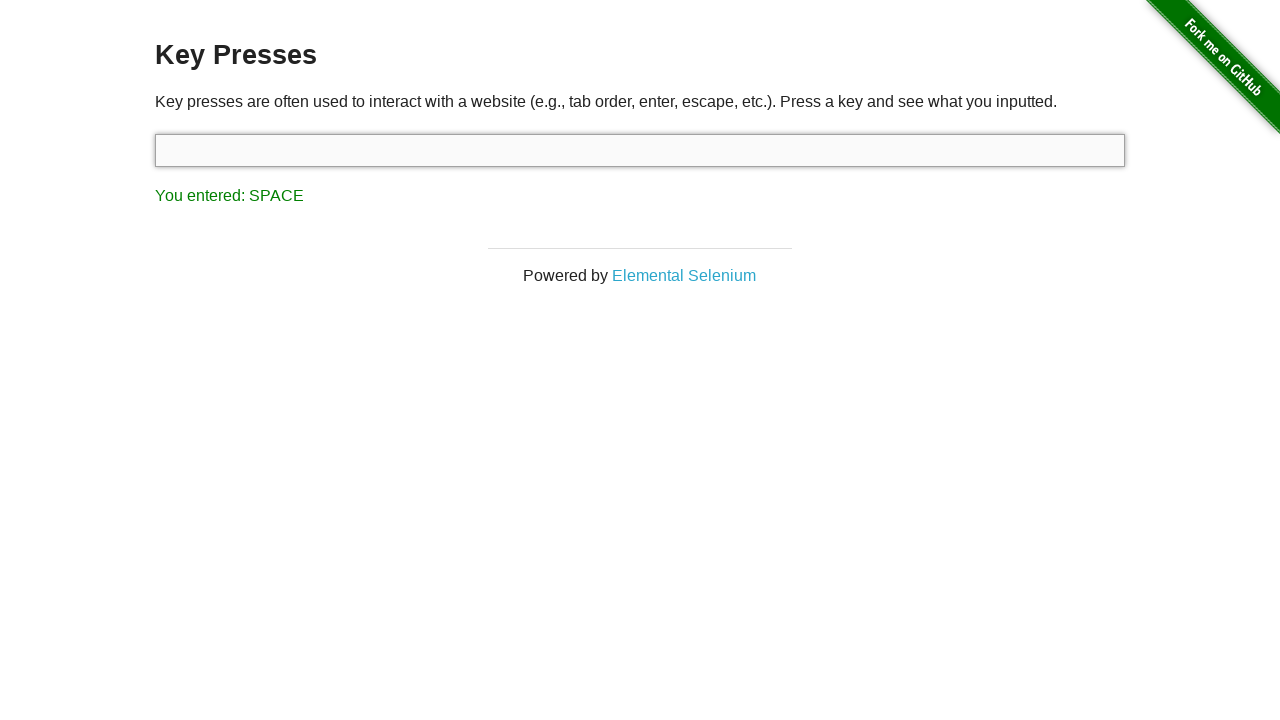

Verified result text shows 'You entered: SPACE'
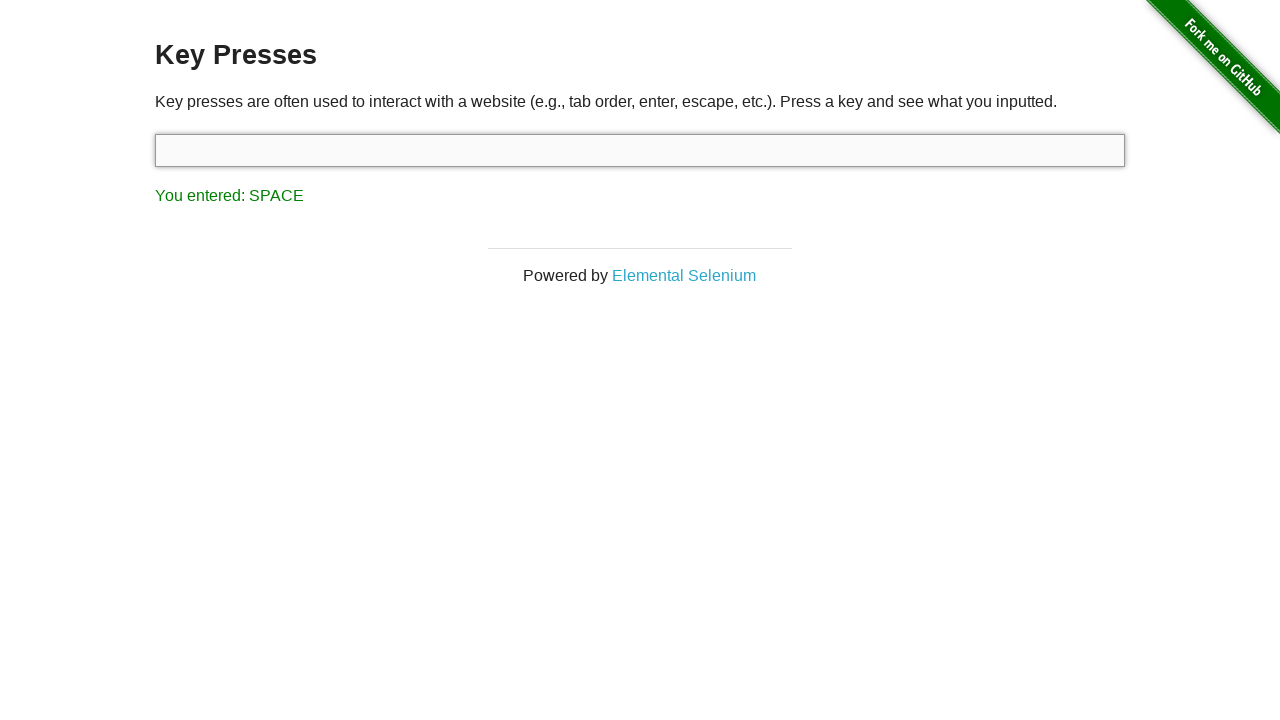

Pressed Left arrow key on target element on #target
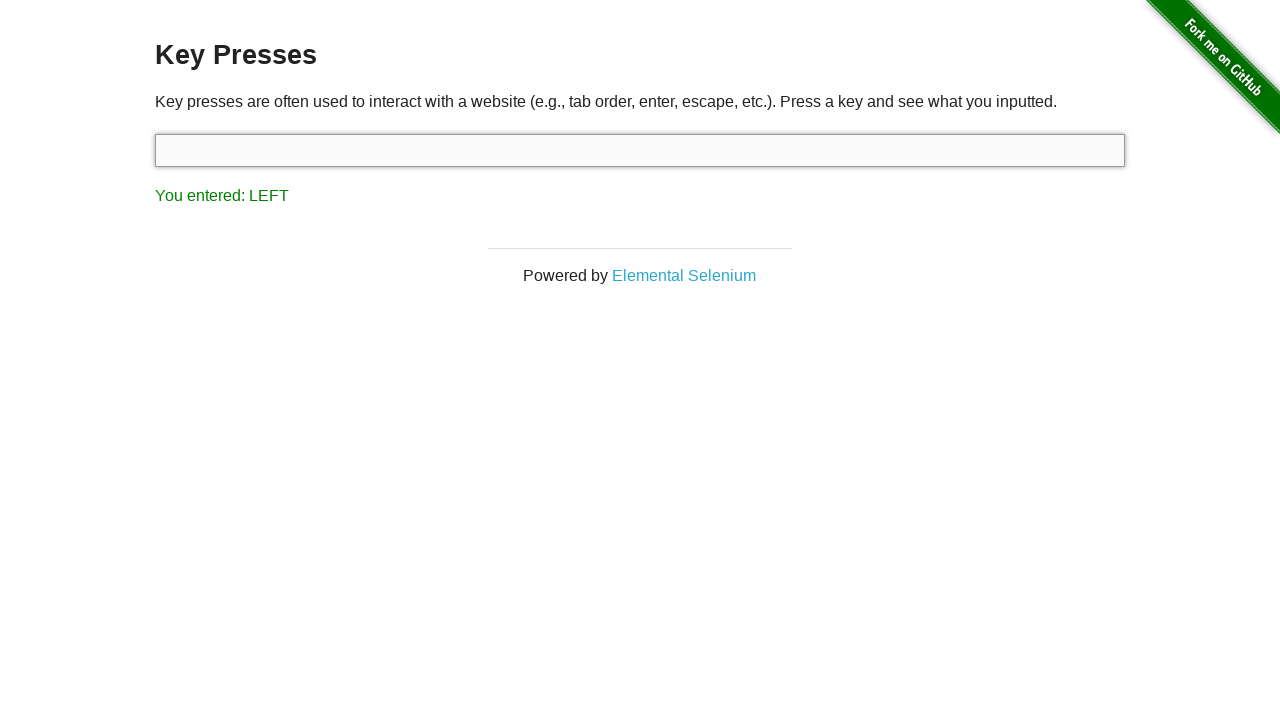

Verified result text shows 'You entered: LEFT'
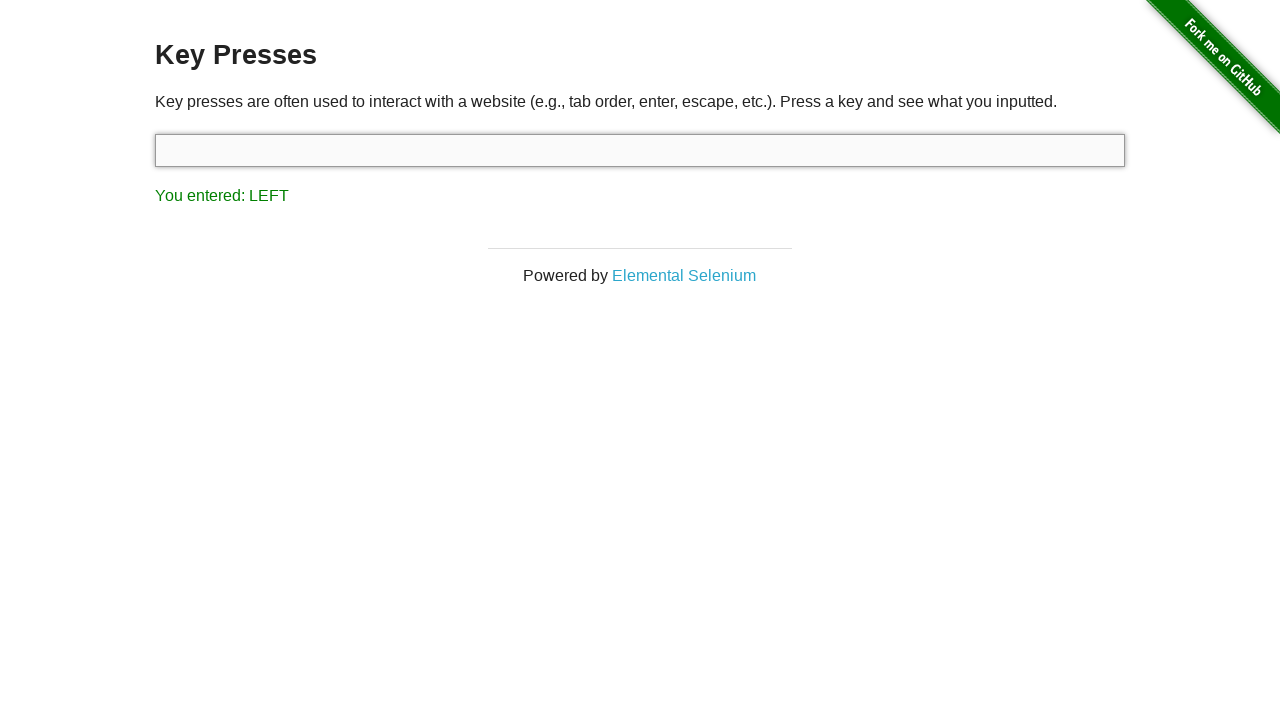

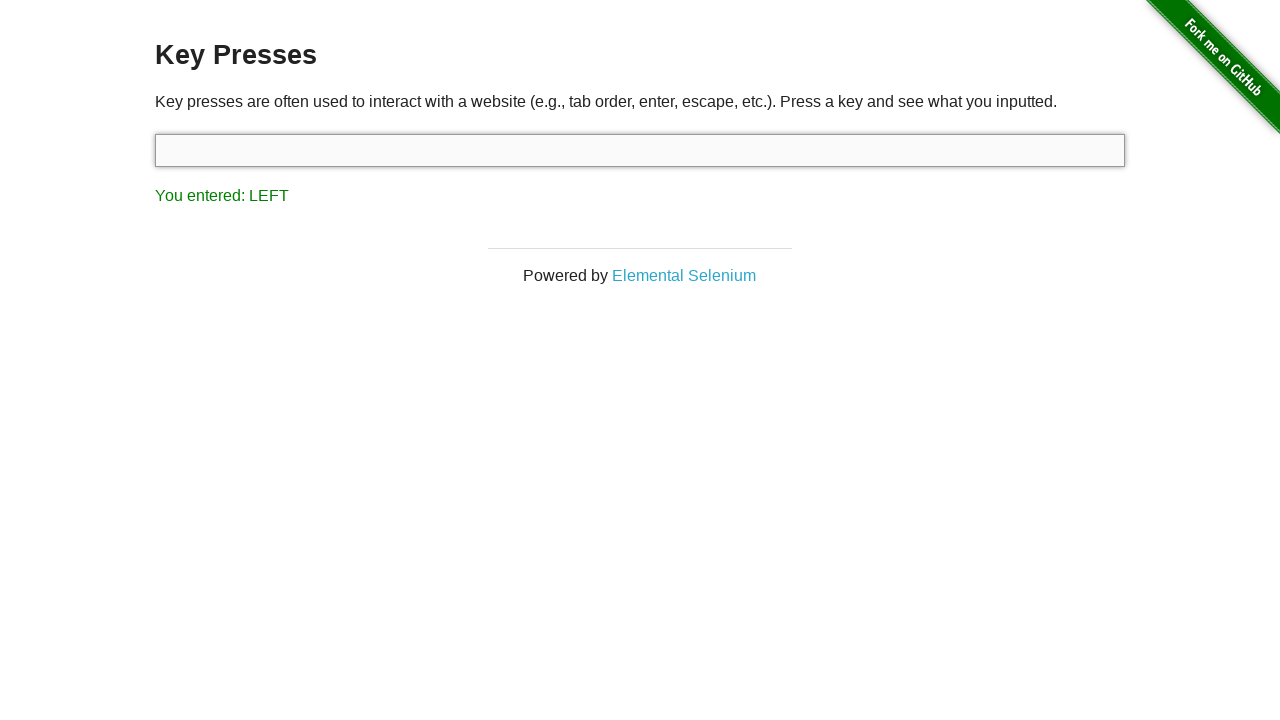